Tests window handling functionality by opening multiple windows, switching between them, and verifying content in each window

Starting URL: http://the-internet.herokuapp.com

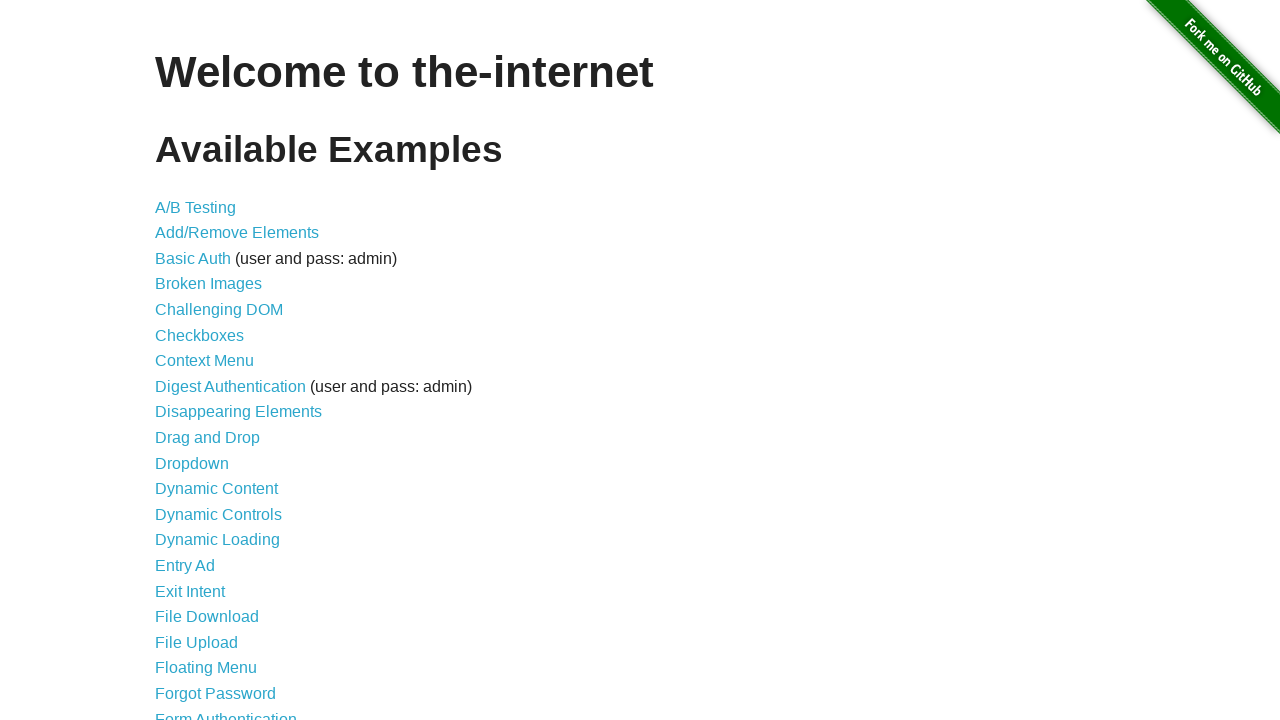

Clicked on windows link to navigate to window handling test page at (218, 369) on xpath=//a[@href='/windows']
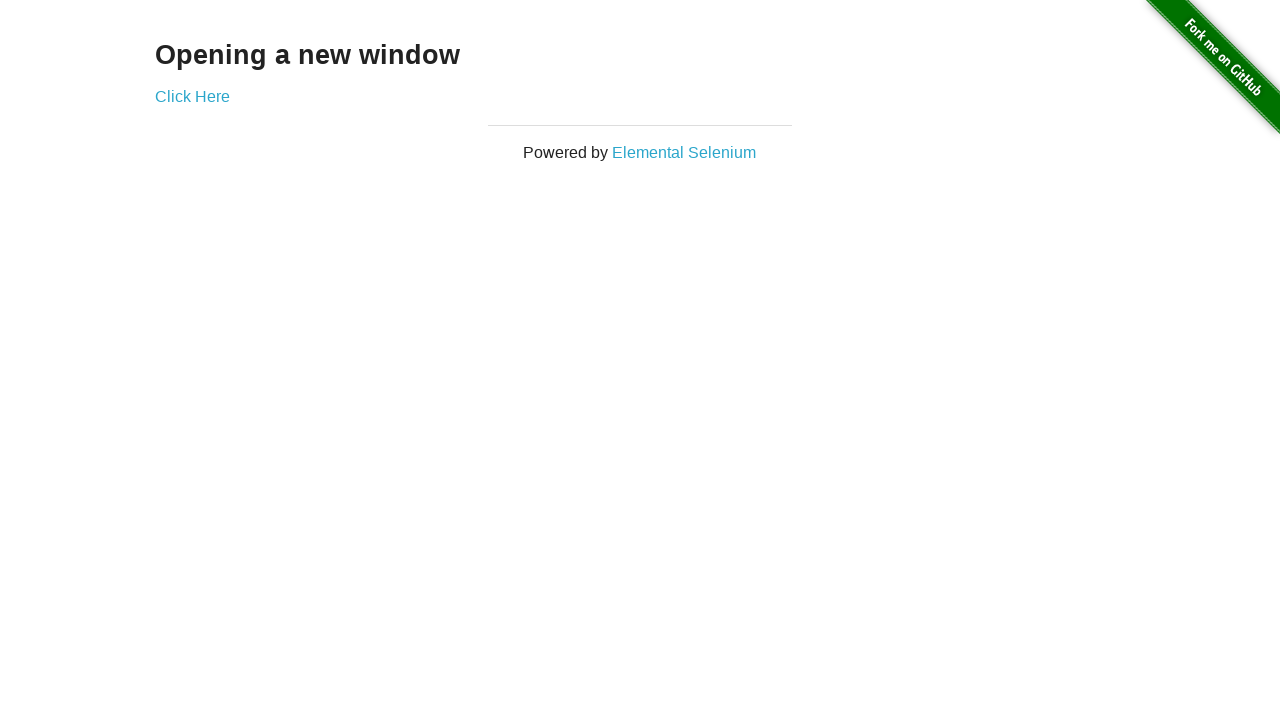

Stored main page reference
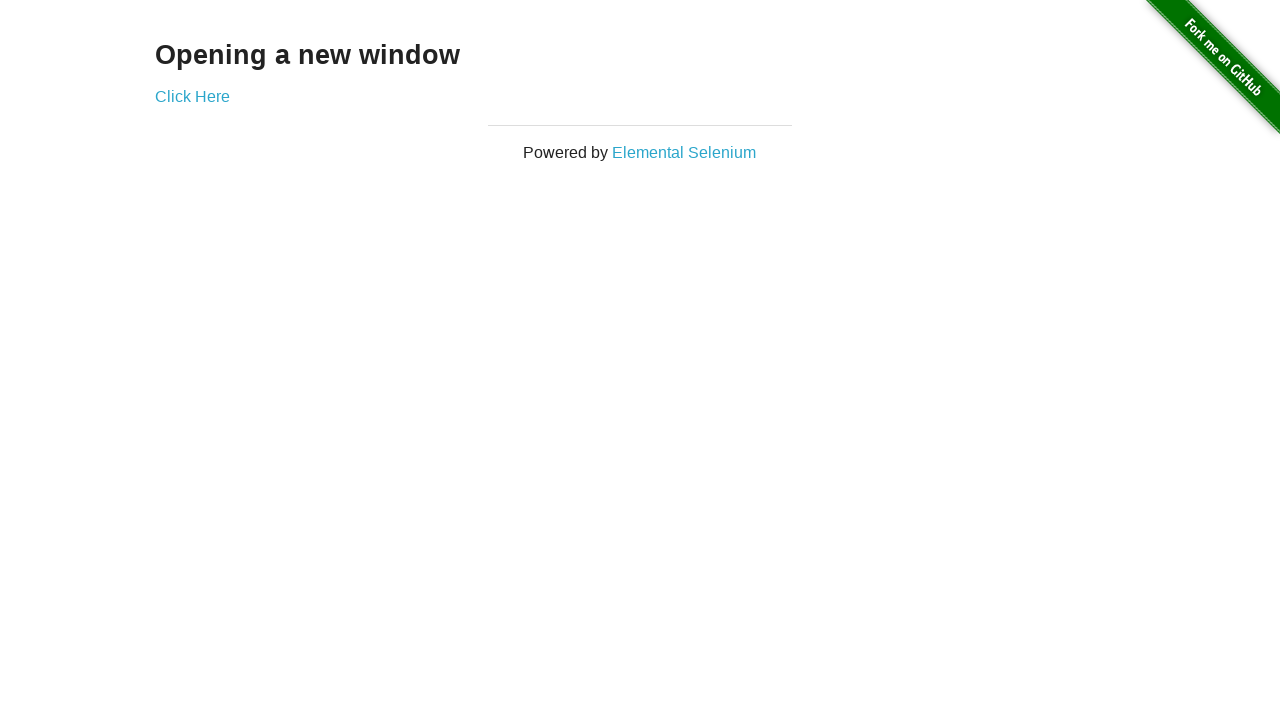

Opened second window by clicking new window link at (192, 96) on xpath=//a[@href='/windows/new']
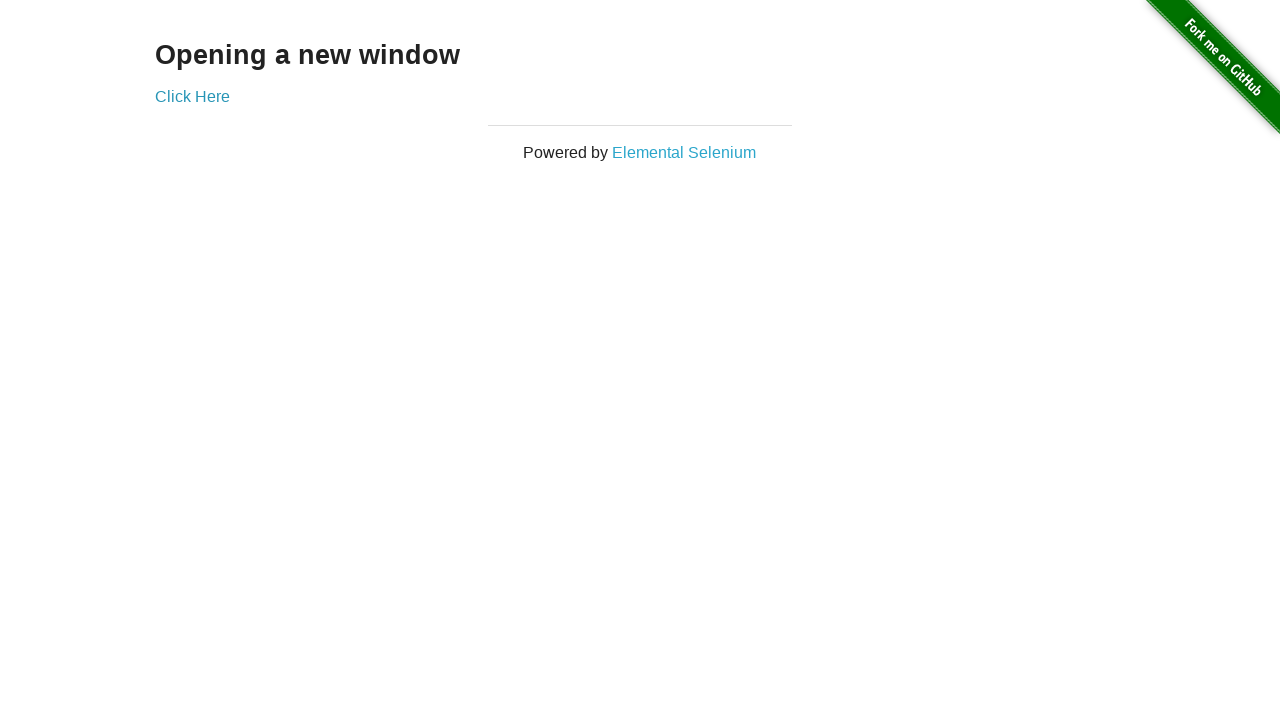

Verified 'New Window' heading exists in second window
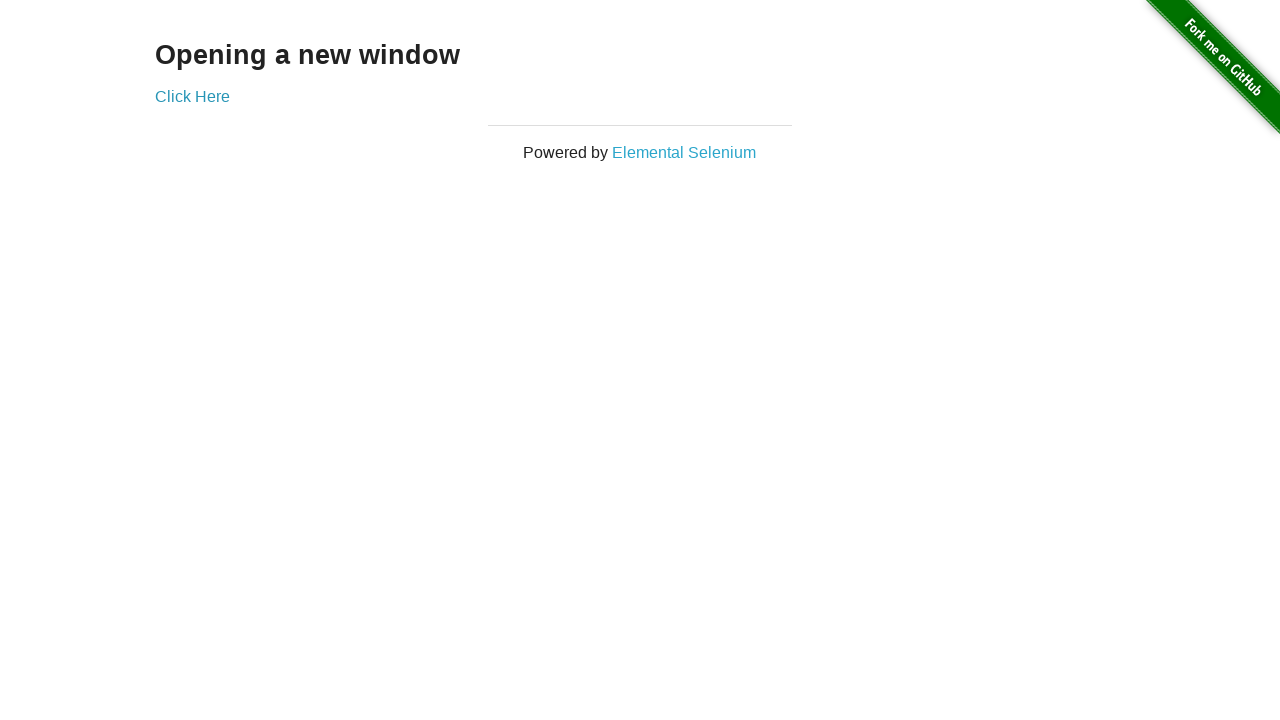

Opened third window from main page by clicking new window link at (192, 96) on xpath=//a[@href='/windows/new']
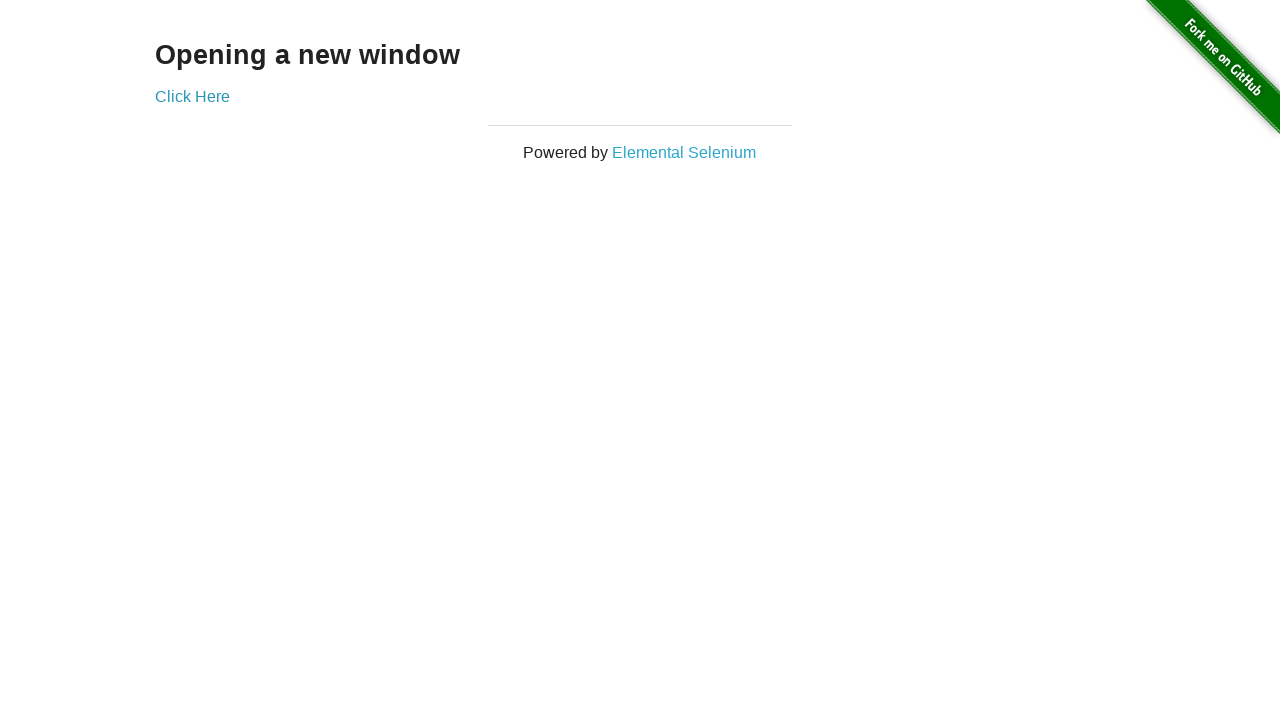

Verified 'New Window' heading exists in third window
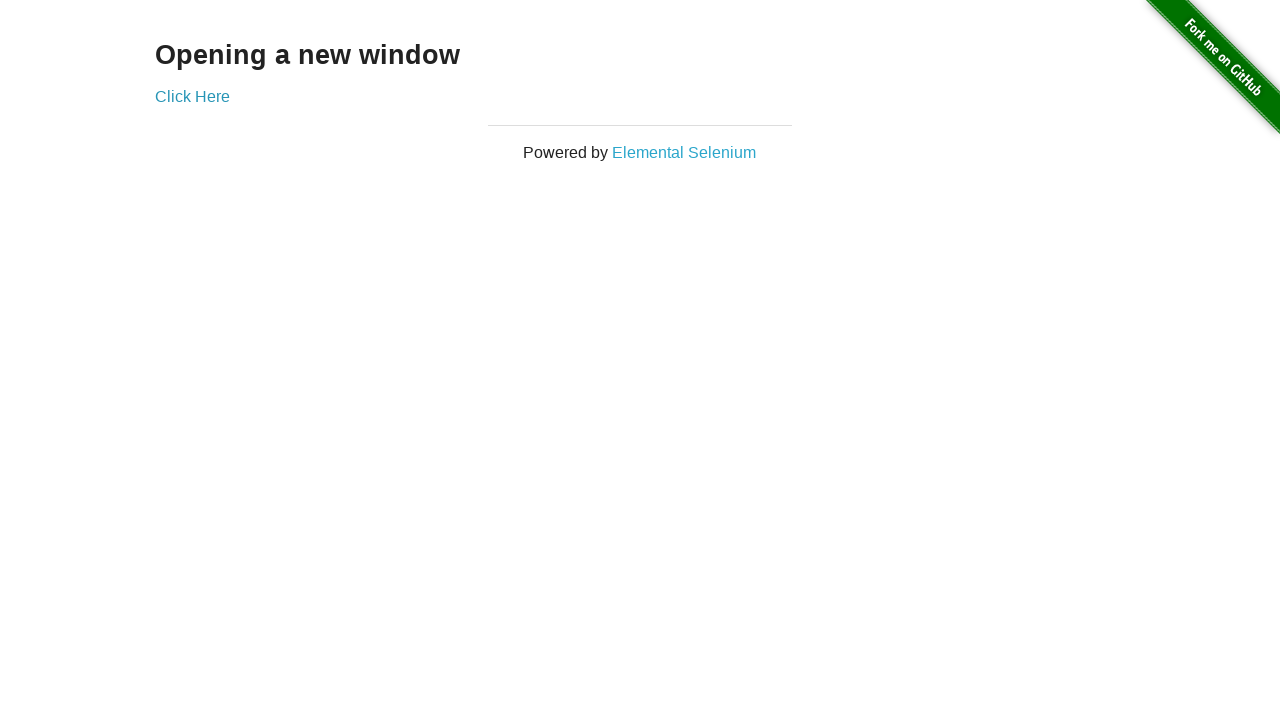

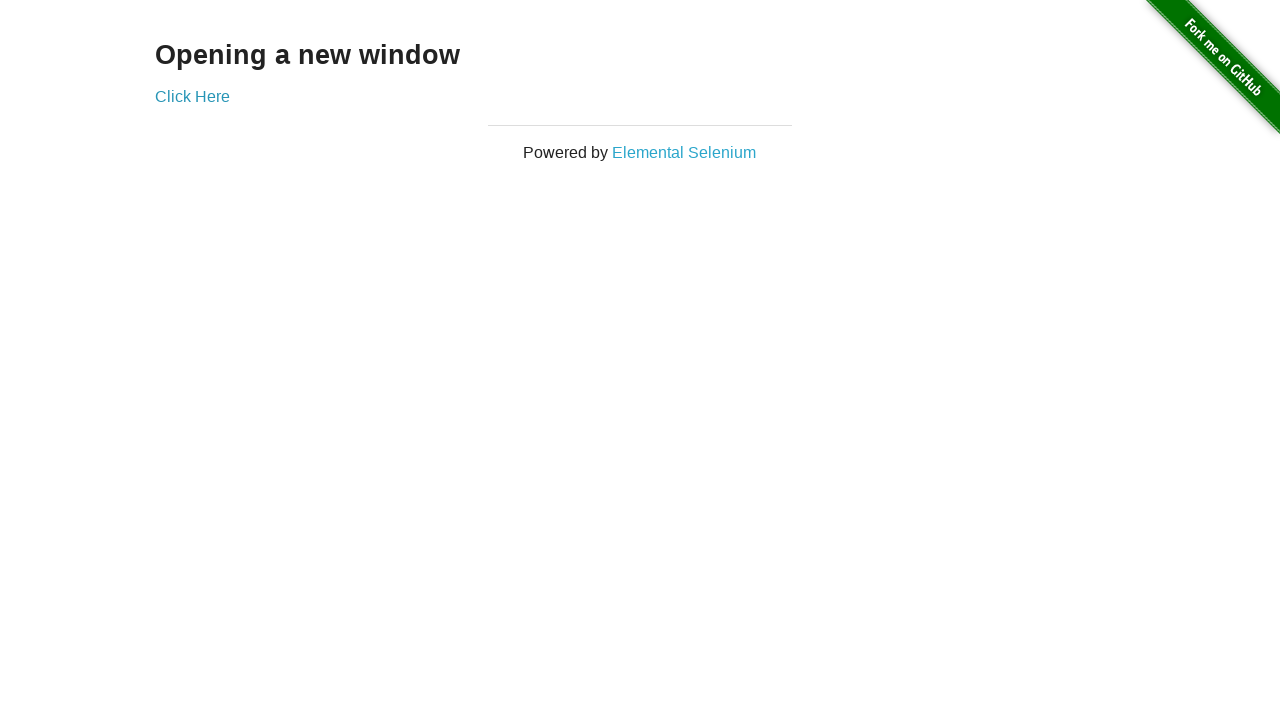